Tests the grammar checker's clear editor functionality by entering text, clicking the clear button, and dismissing the confirmation alert

Starting URL: https://www.grammarcheck.net/editor/

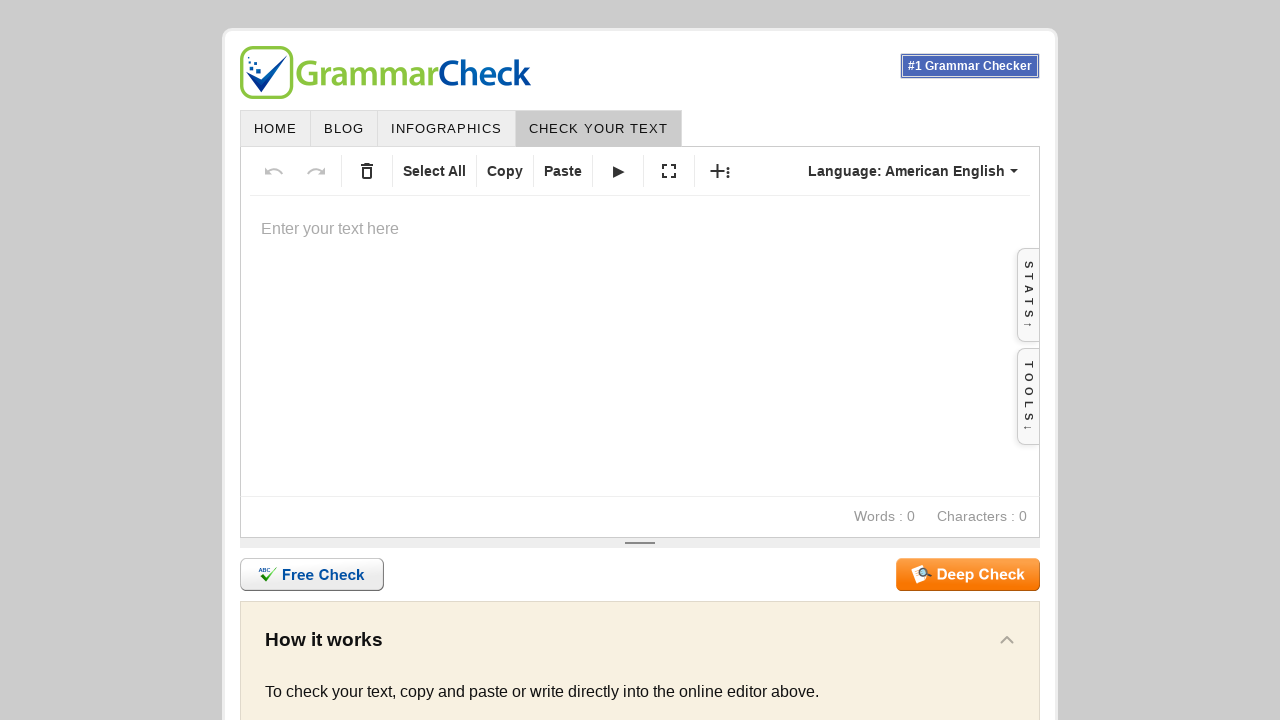

Entered text 'nakalsggeuov' into the editor area on //*[@id="editor-area"]/div[1]/div[3]/div[2]/p
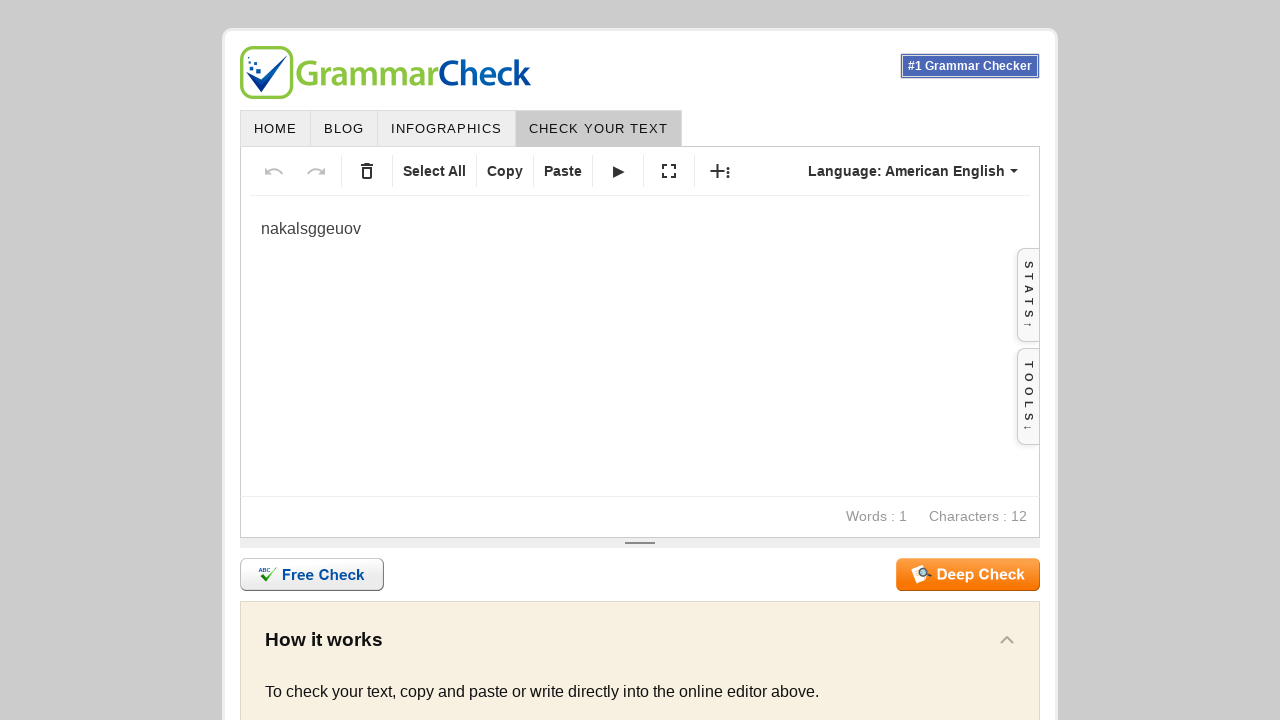

Clicked the clear editor button at (367, 171) on #clear-1
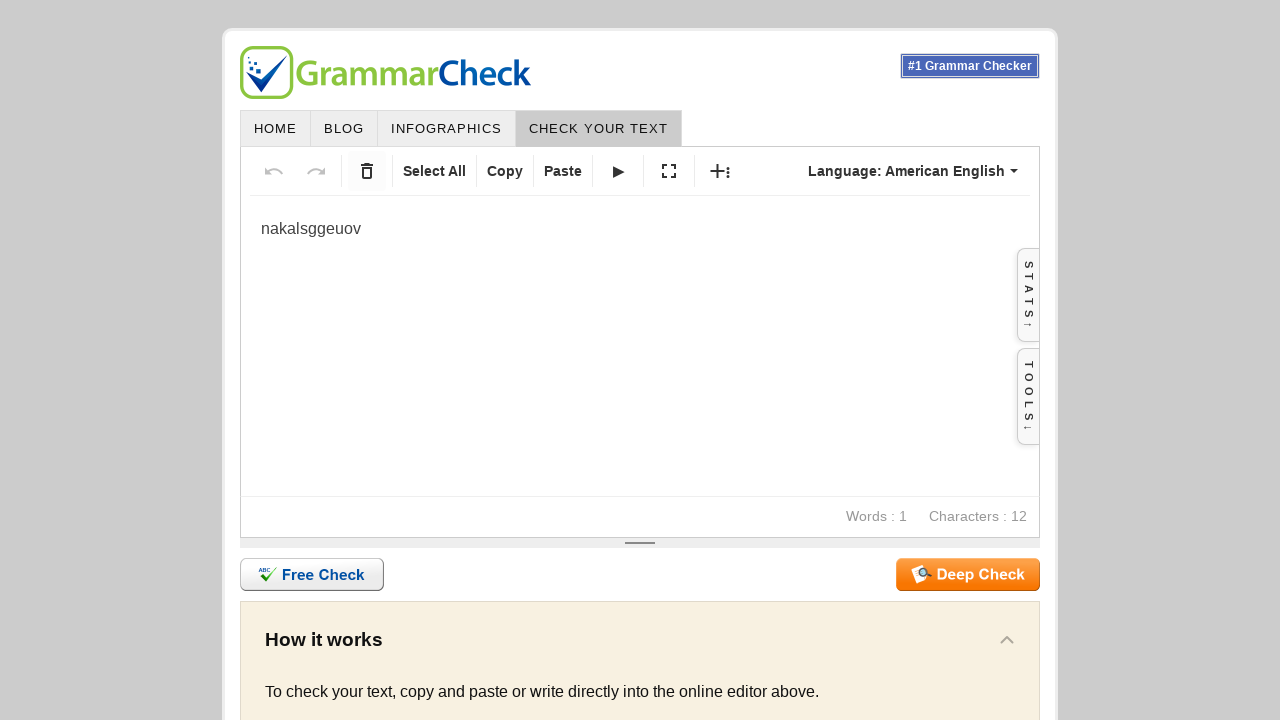

Set up dialog handler to dismiss confirmation alert
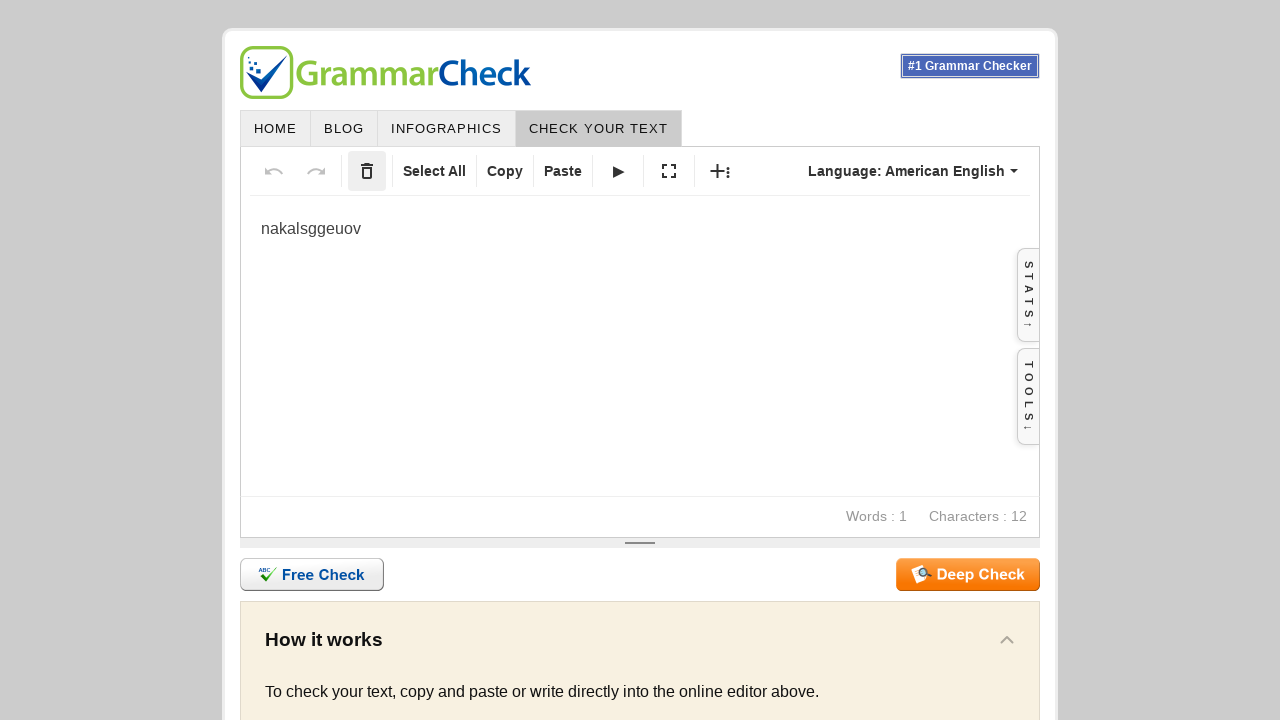

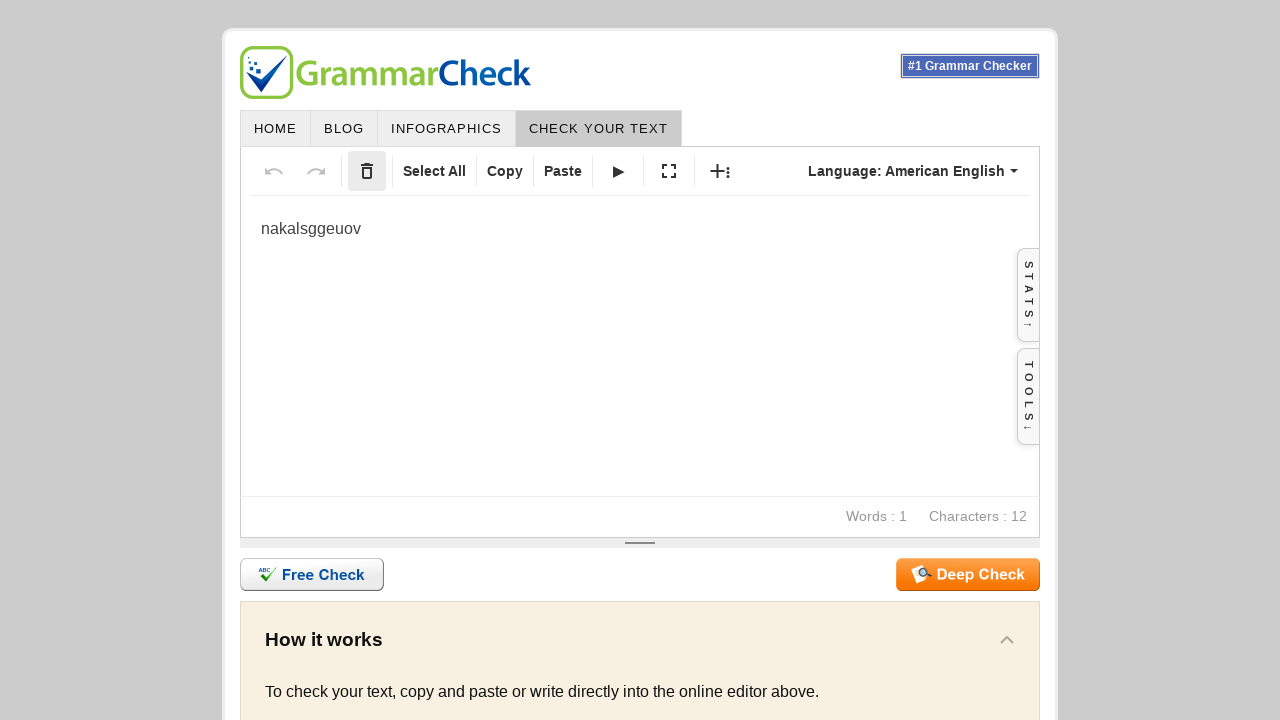